Tests that clicking the Due column header sorts the numeric values in ascending order by clicking once and verifying the column data is sorted.

Starting URL: http://the-internet.herokuapp.com/tables

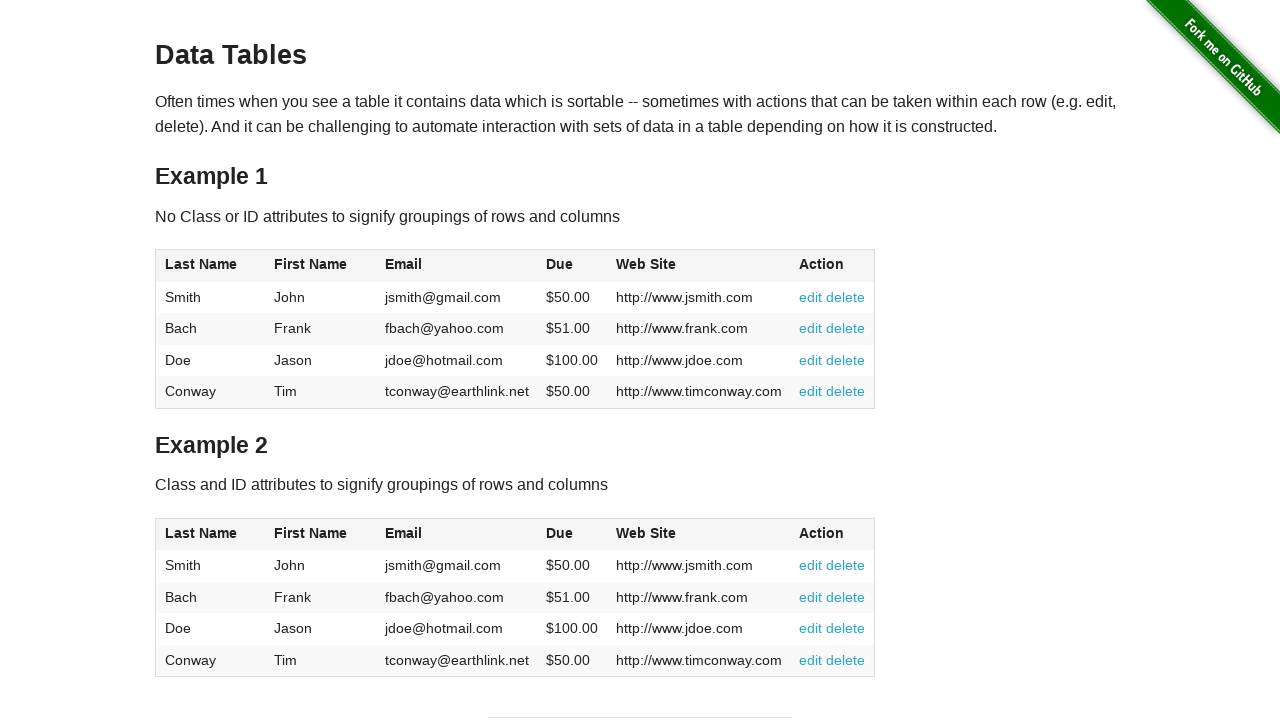

Clicked the Due column header (4th column) to sort in ascending order at (572, 266) on #table1 thead tr th:nth-of-type(4)
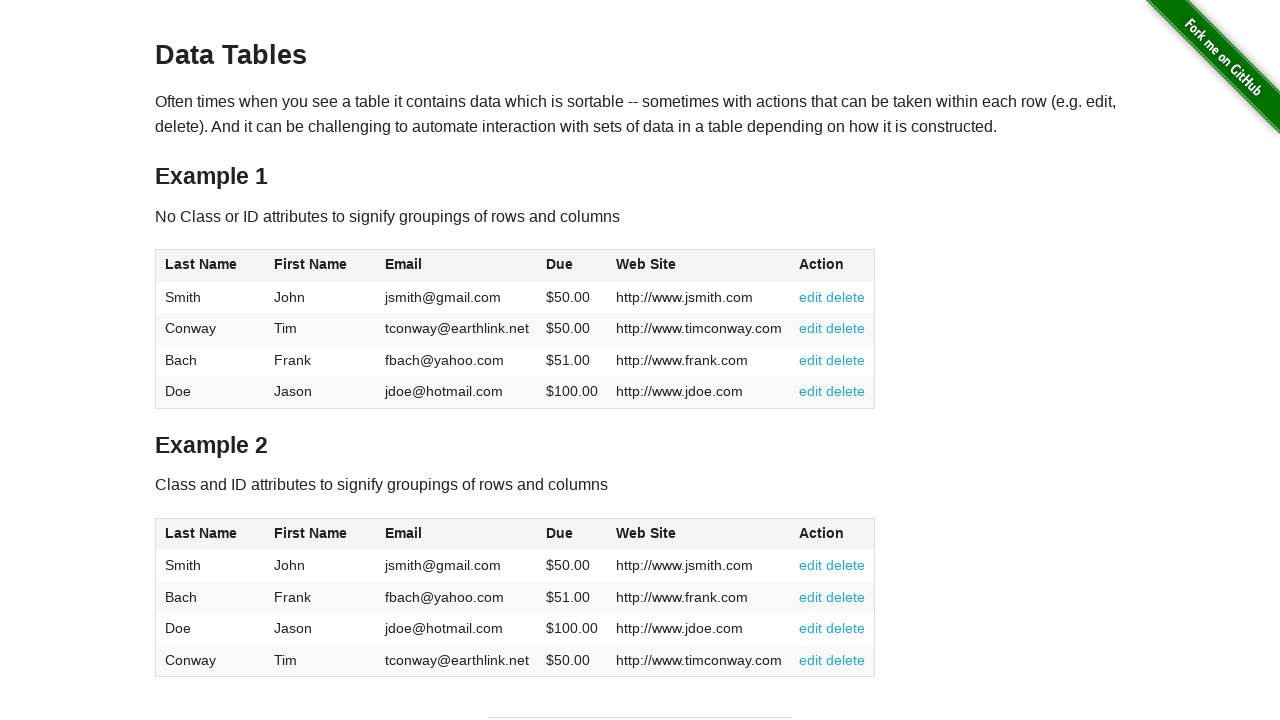

Table sorted and Due column cells are visible
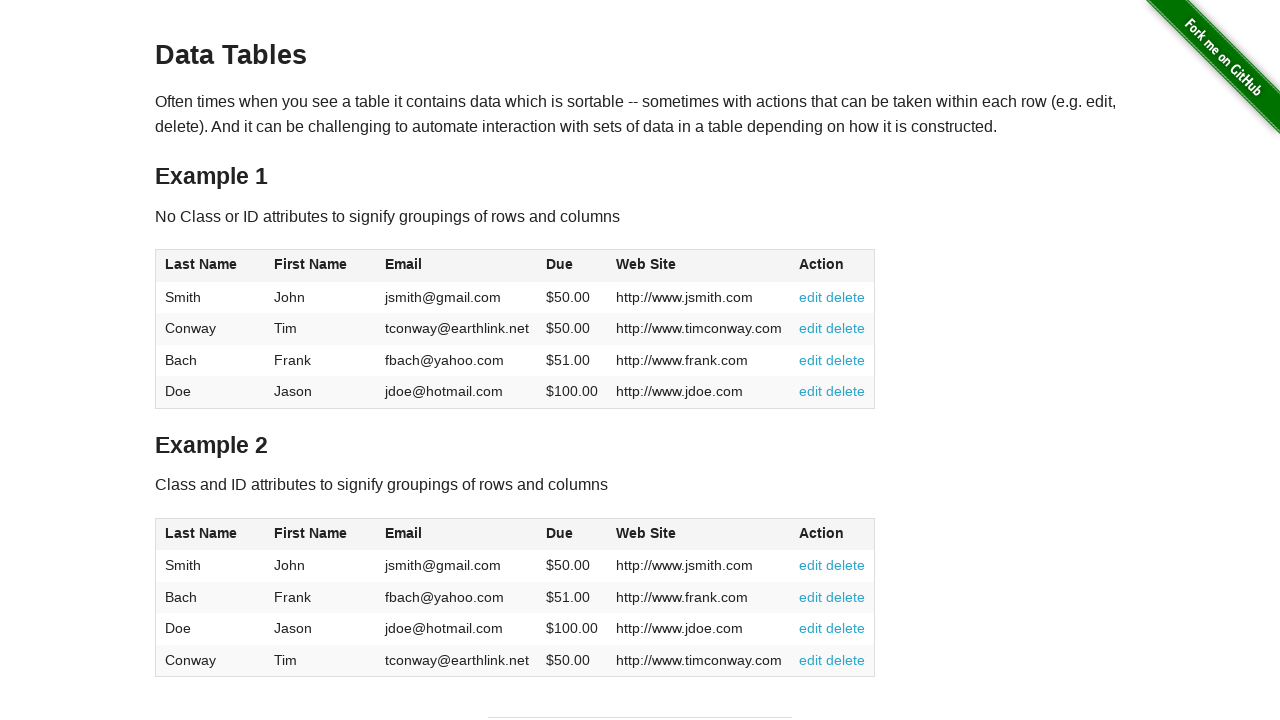

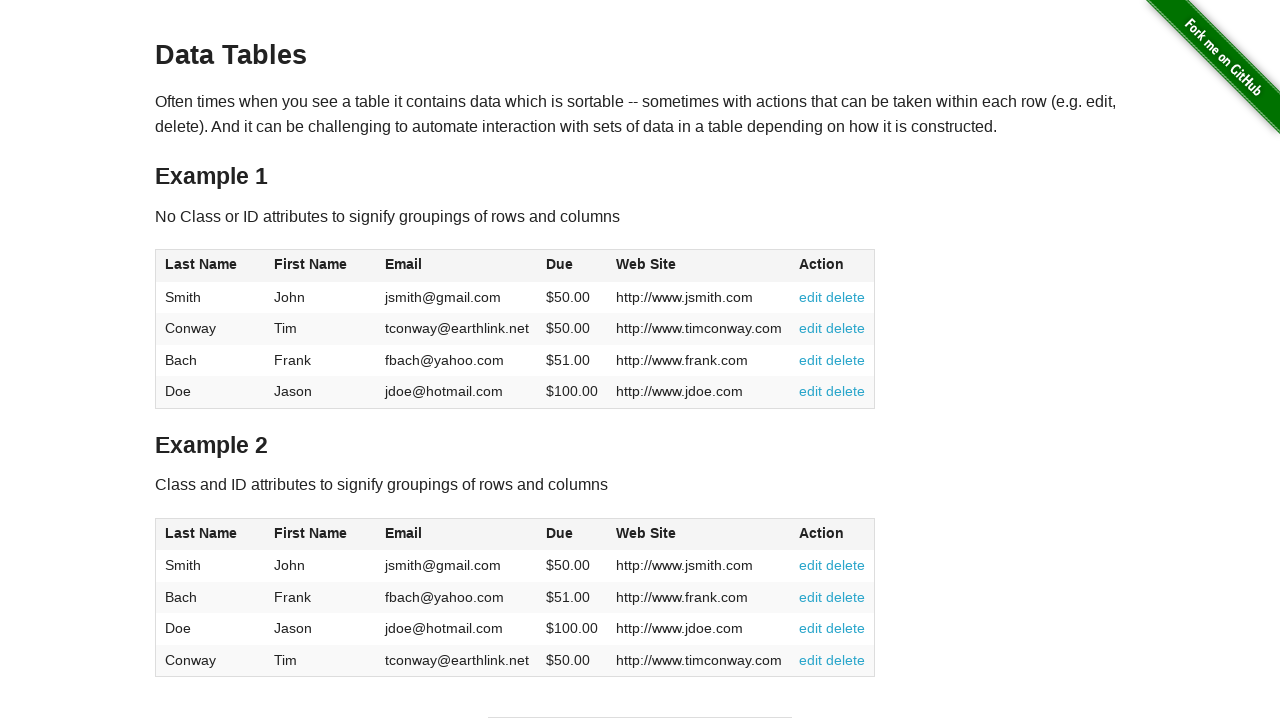